Tests checkbox functionality on an automation practice page by selecting a checkbox, verifying it's selected, then deselecting it and verifying it's unselected

Starting URL: https://rahulshettyacademy.com/AutomationPractice/

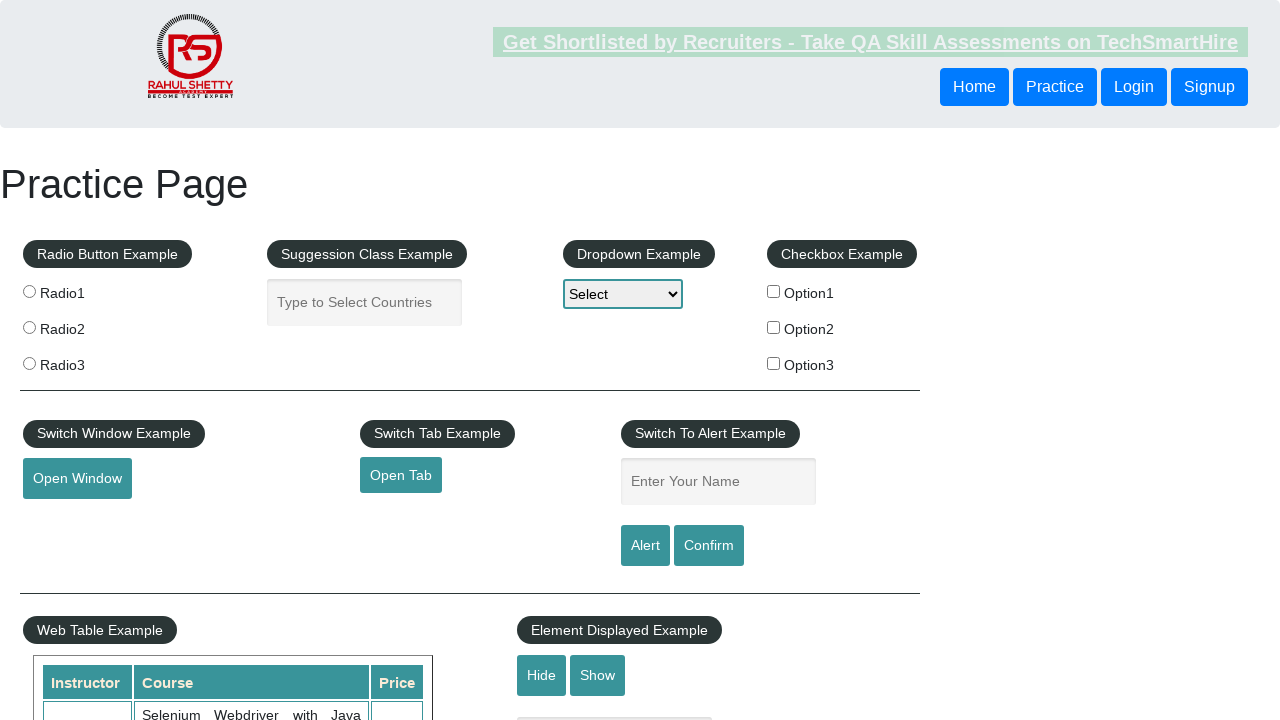

Navigated to Rahul Shetty Academy automation practice page
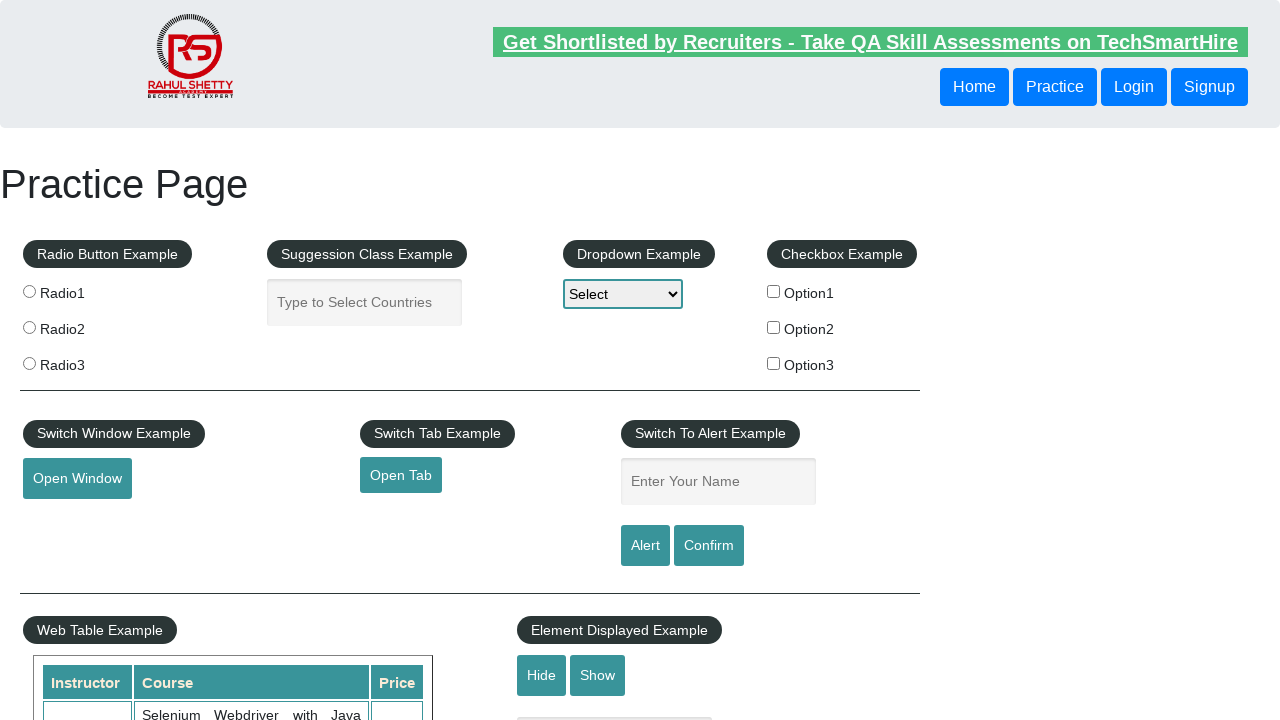

Located BMW checkbox element
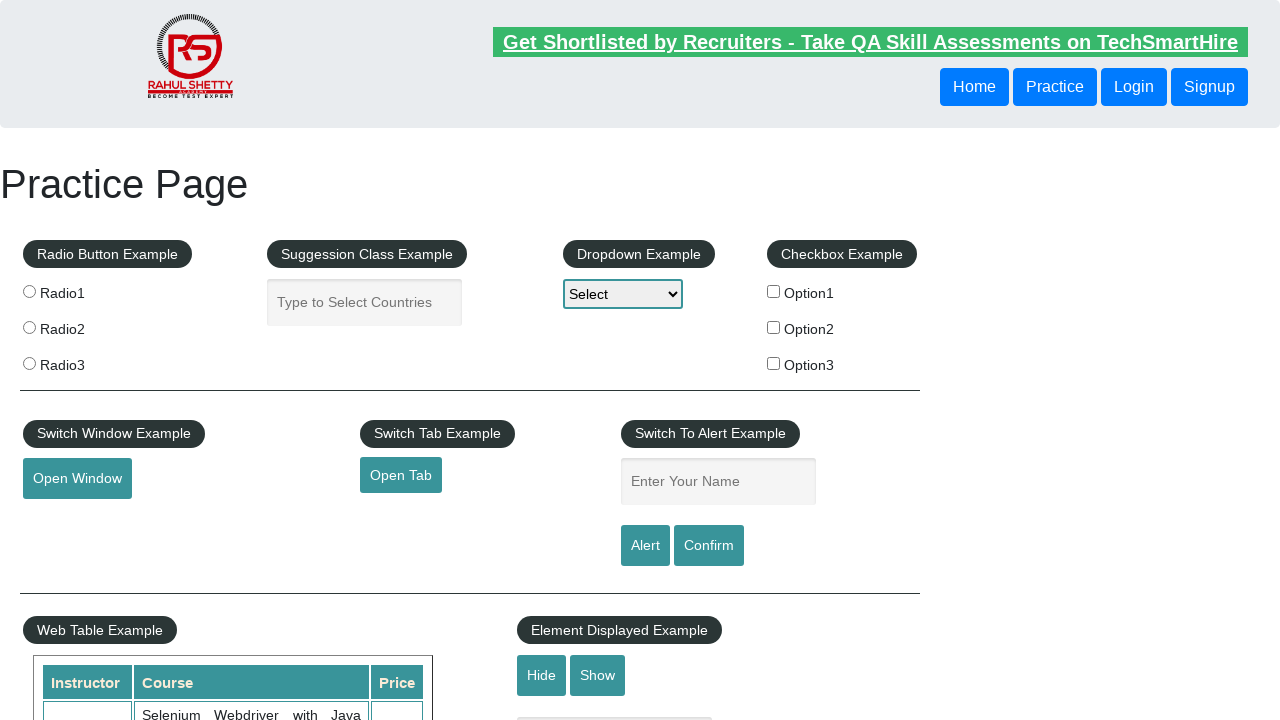

BMW checkbox was unchecked, clicked to select it at (774, 291) on #checkBoxOption1
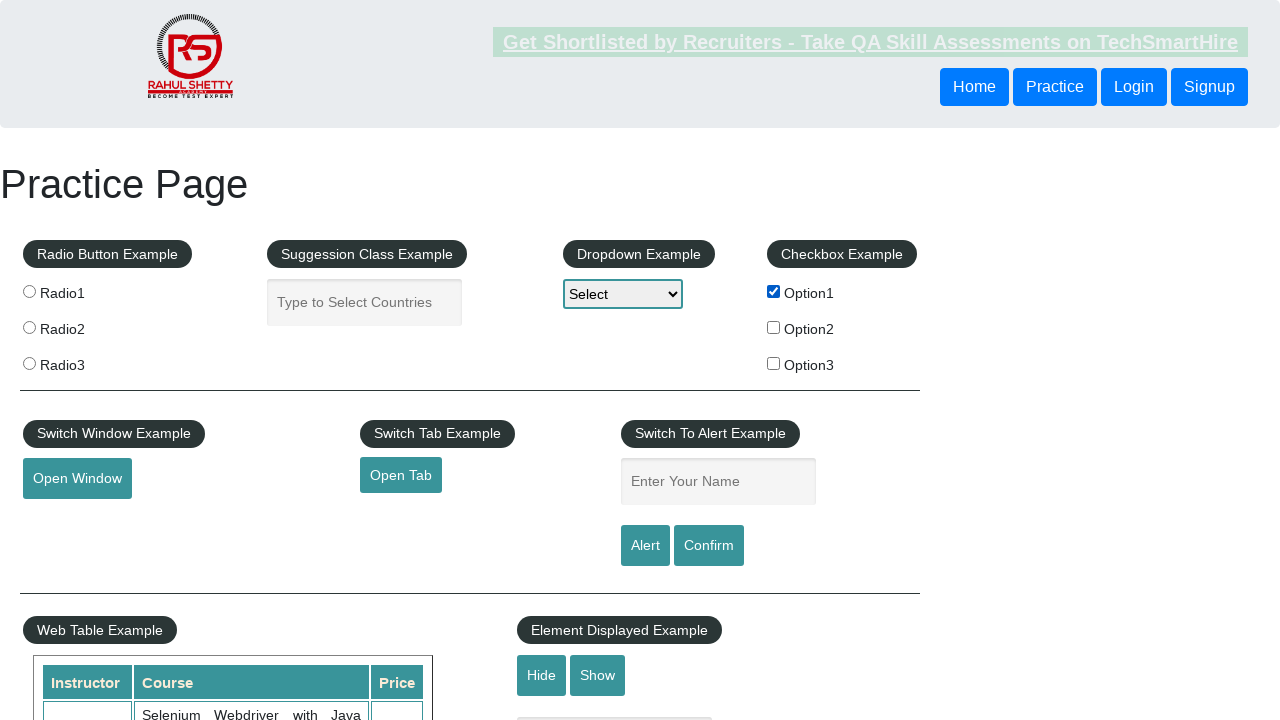

Verified BMW checkbox is now selected
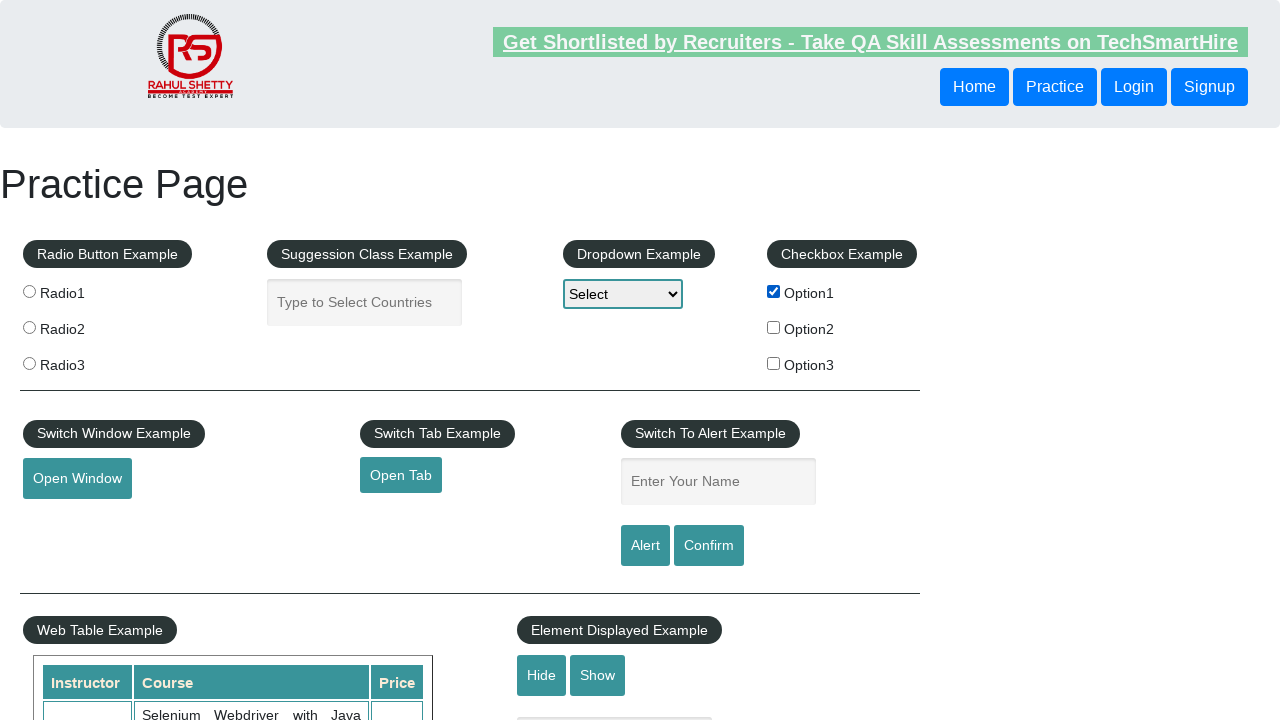

Clicked BMW checkbox to deselect it at (774, 291) on #checkBoxOption1
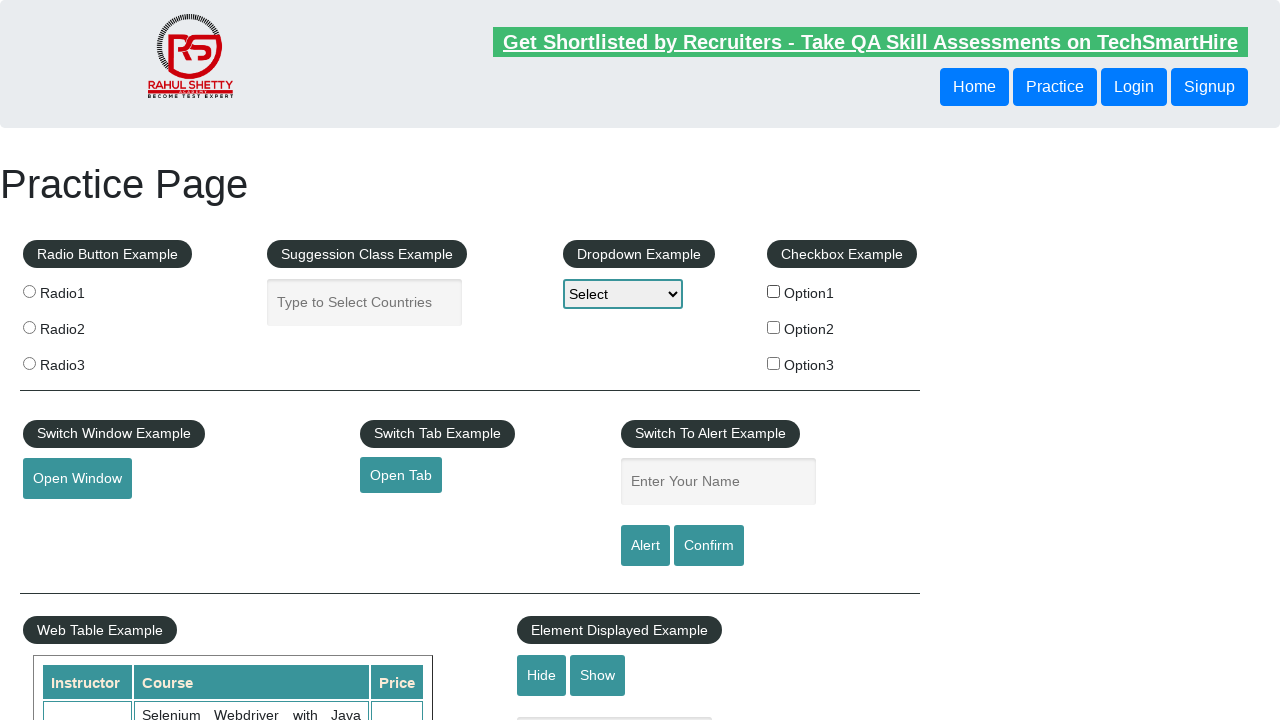

Verified BMW checkbox is now unselected
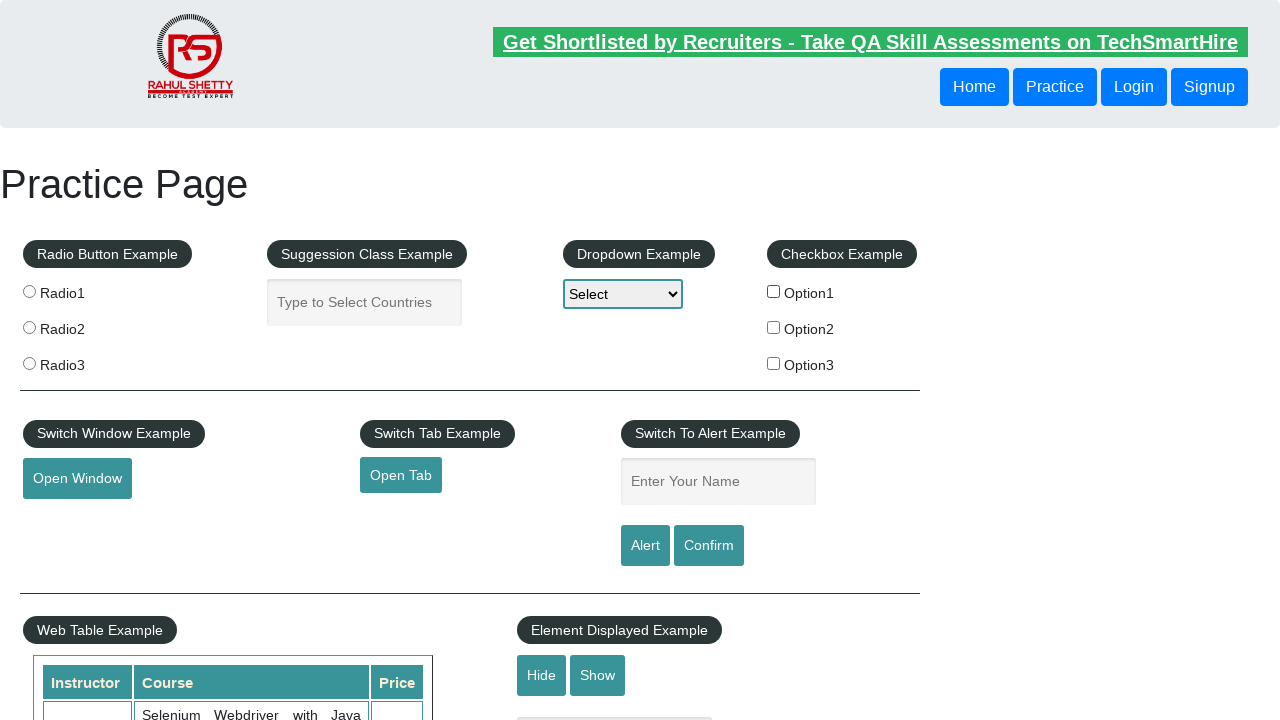

Located all checkbox elements on the page
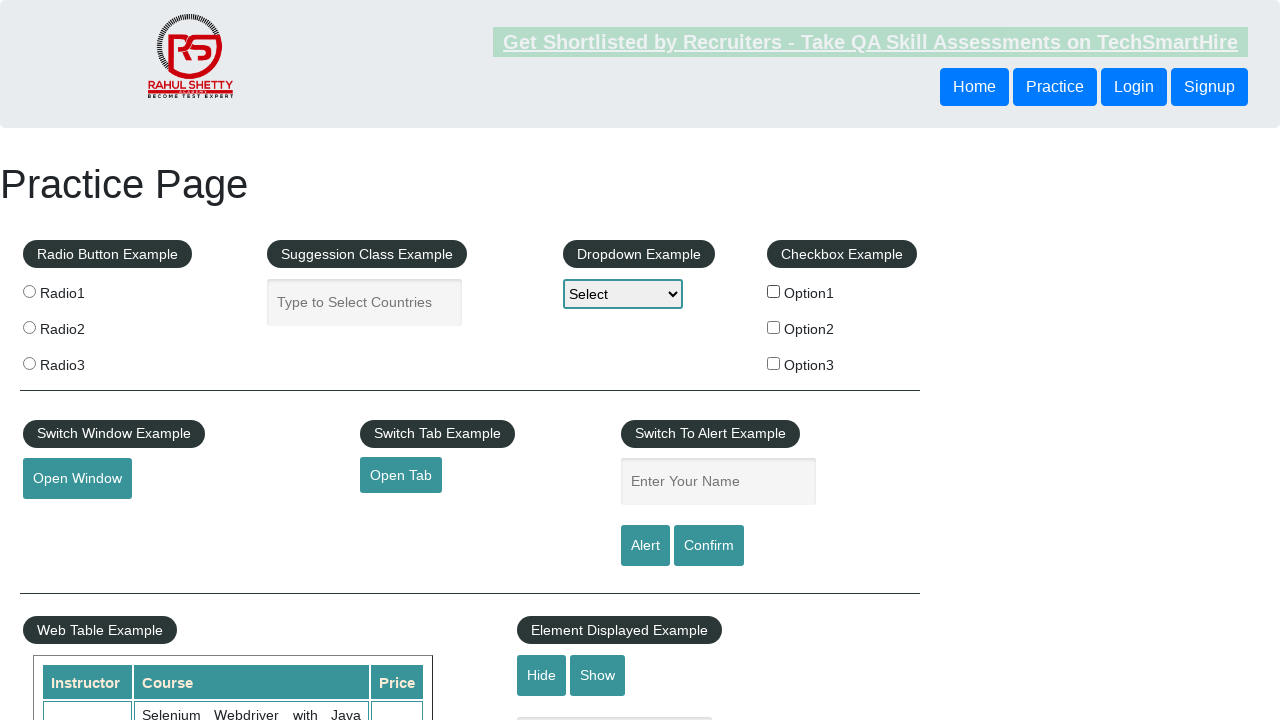

Counted all checkboxes on the page: 3 total
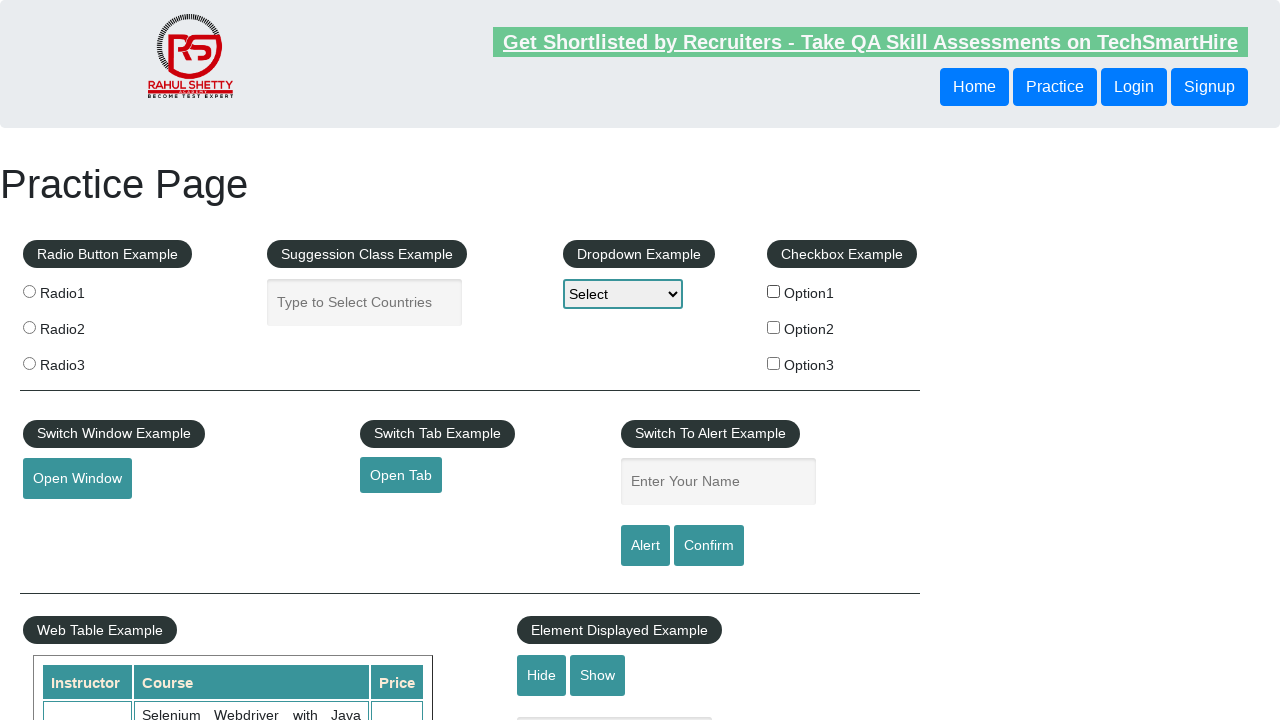

Printed checkbox count: 3
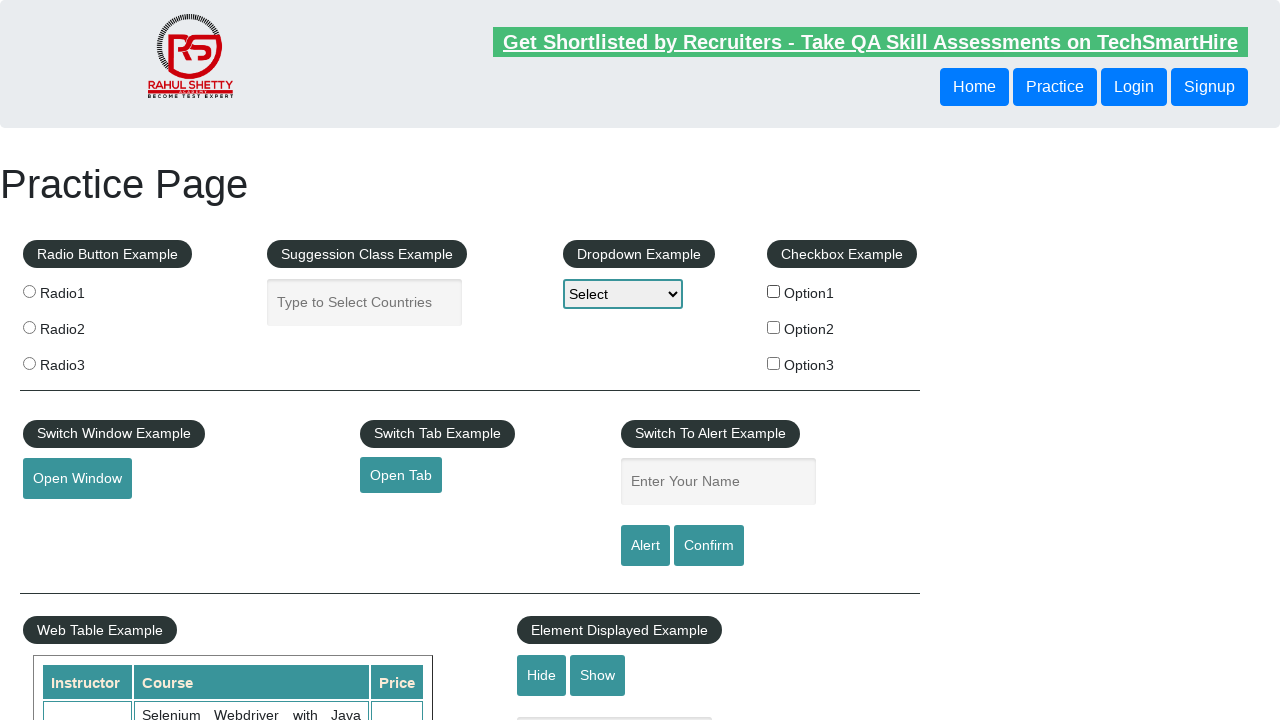

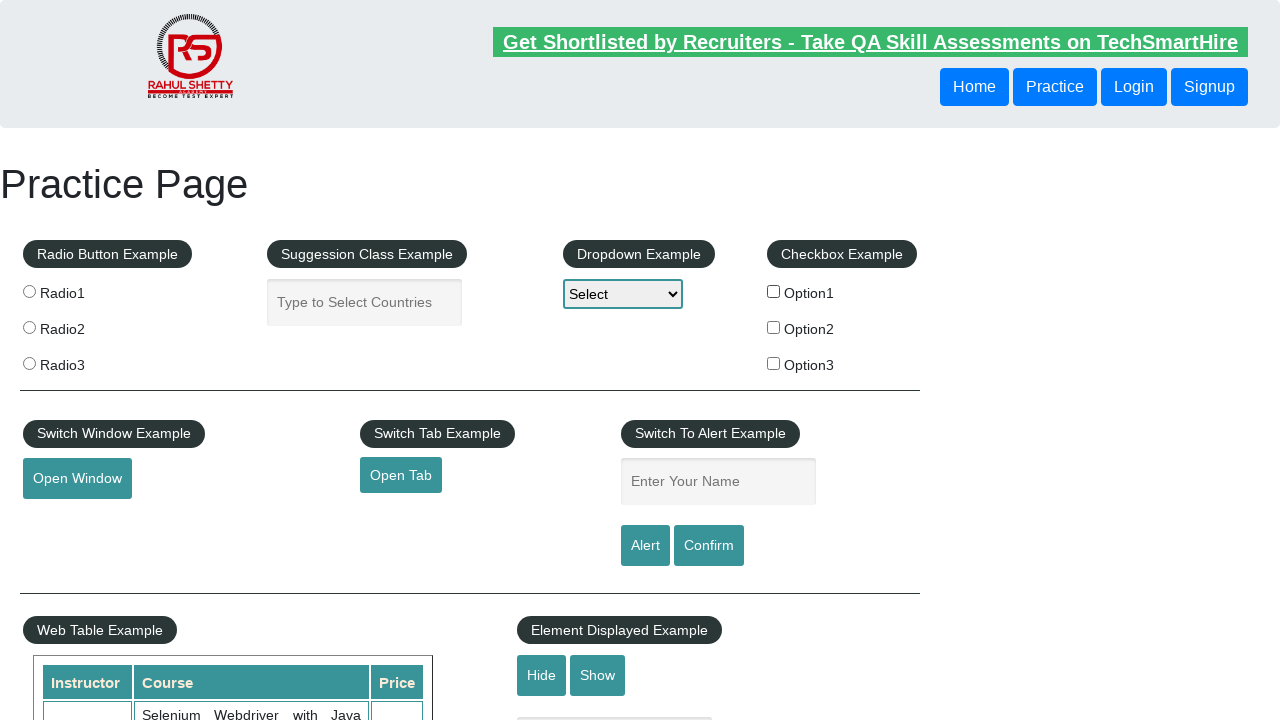